Tests unchecking the mark all checkbox to clear completed state from all items

Starting URL: https://demo.playwright.dev/todomvc

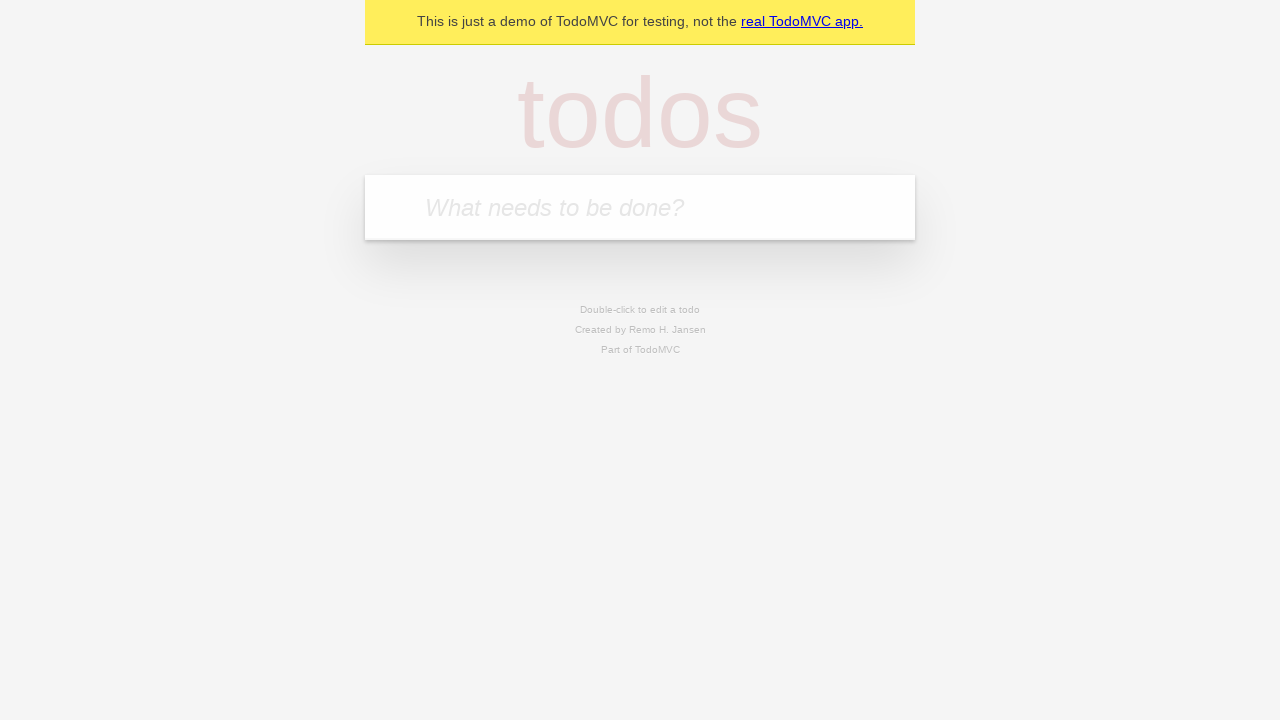

Filled todo input with 'buy some cheese' on internal:attr=[placeholder="What needs to be done?"i]
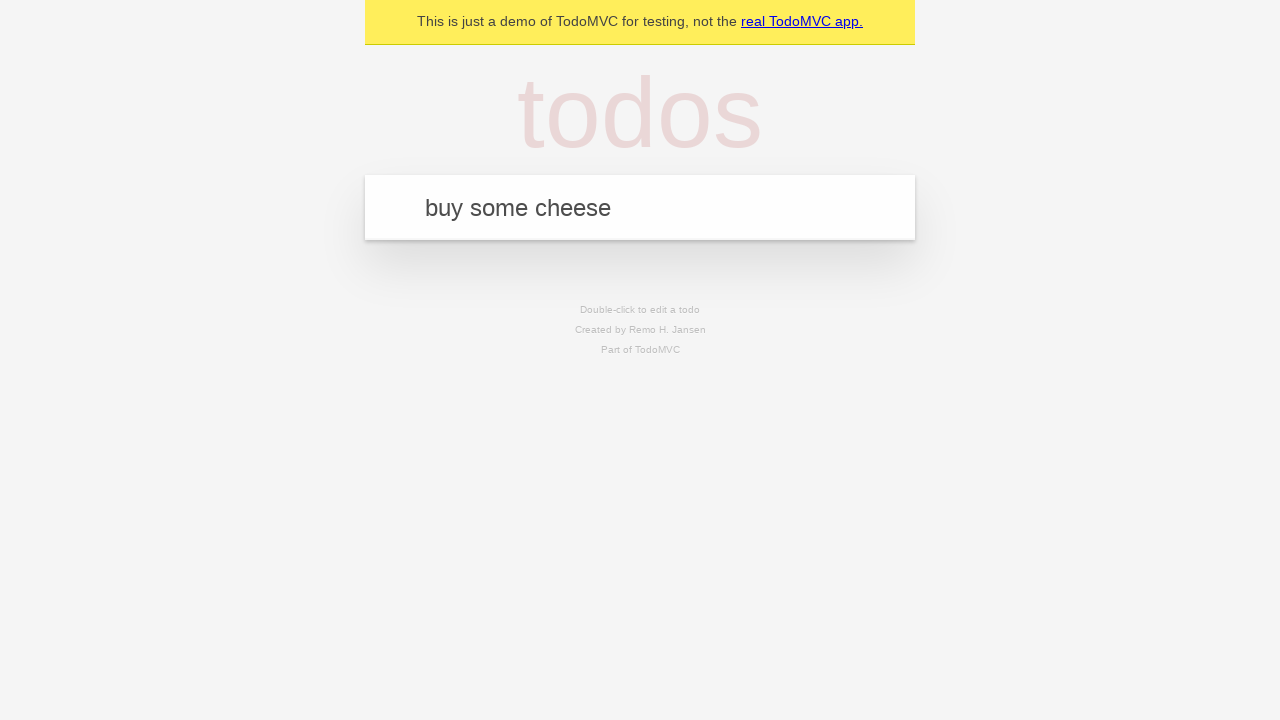

Pressed Enter to add todo 'buy some cheese' on internal:attr=[placeholder="What needs to be done?"i]
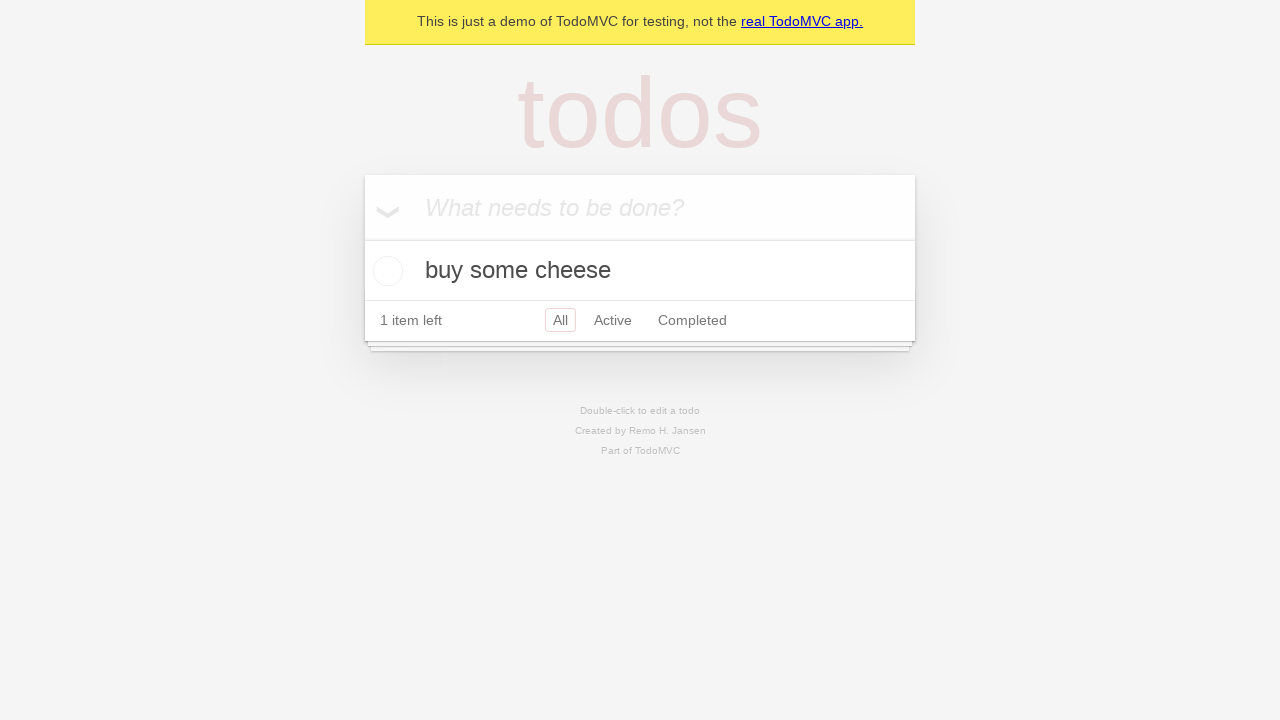

Filled todo input with 'feed the cat' on internal:attr=[placeholder="What needs to be done?"i]
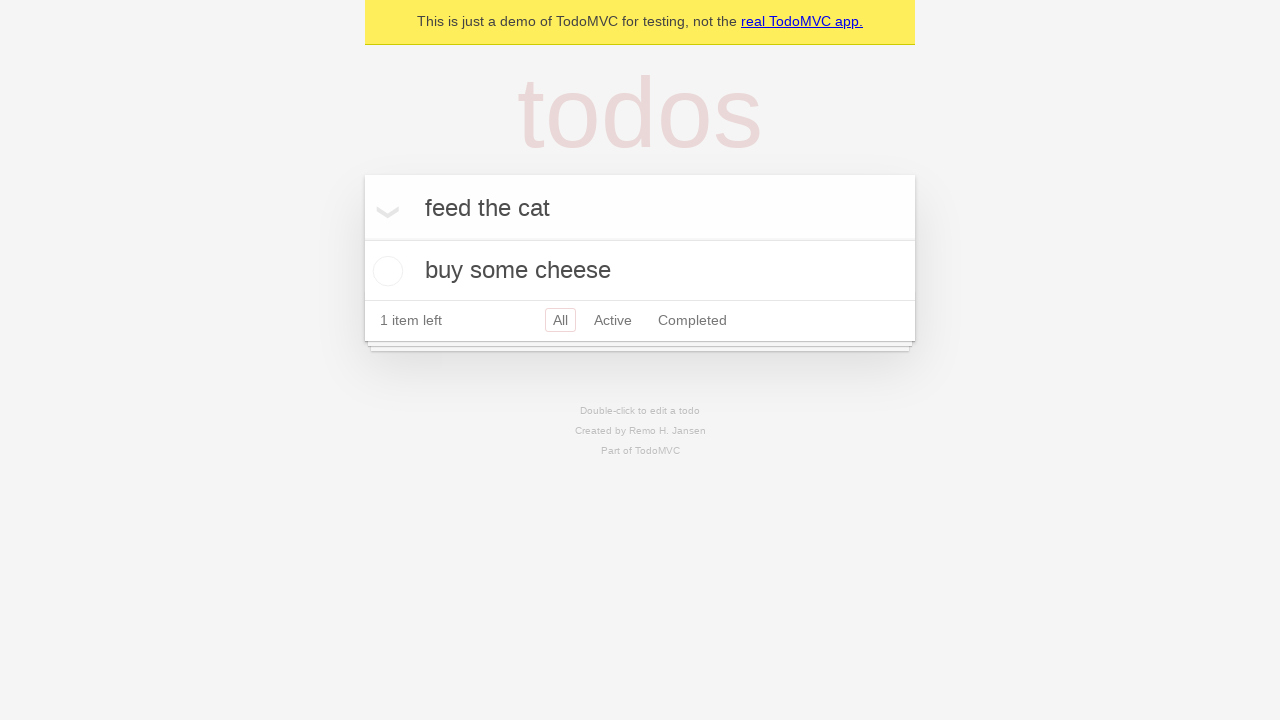

Pressed Enter to add todo 'feed the cat' on internal:attr=[placeholder="What needs to be done?"i]
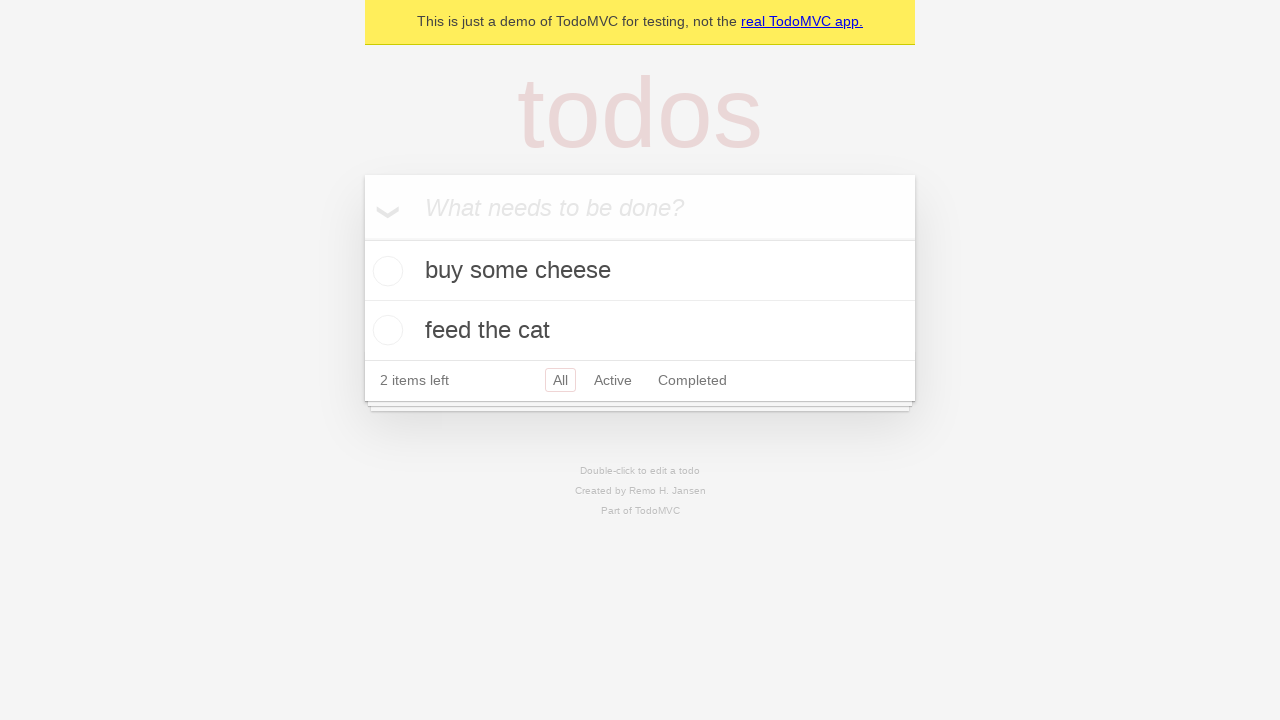

Filled todo input with 'book a doctors appointment' on internal:attr=[placeholder="What needs to be done?"i]
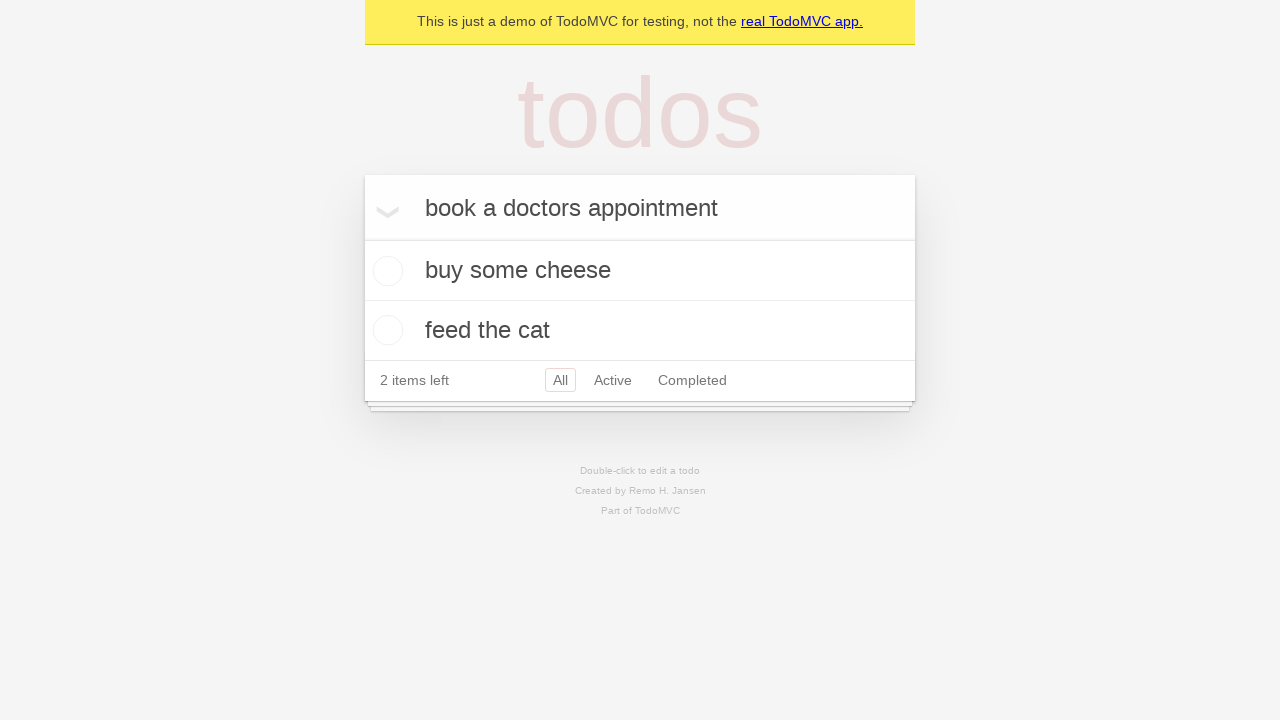

Pressed Enter to add todo 'book a doctors appointment' on internal:attr=[placeholder="What needs to be done?"i]
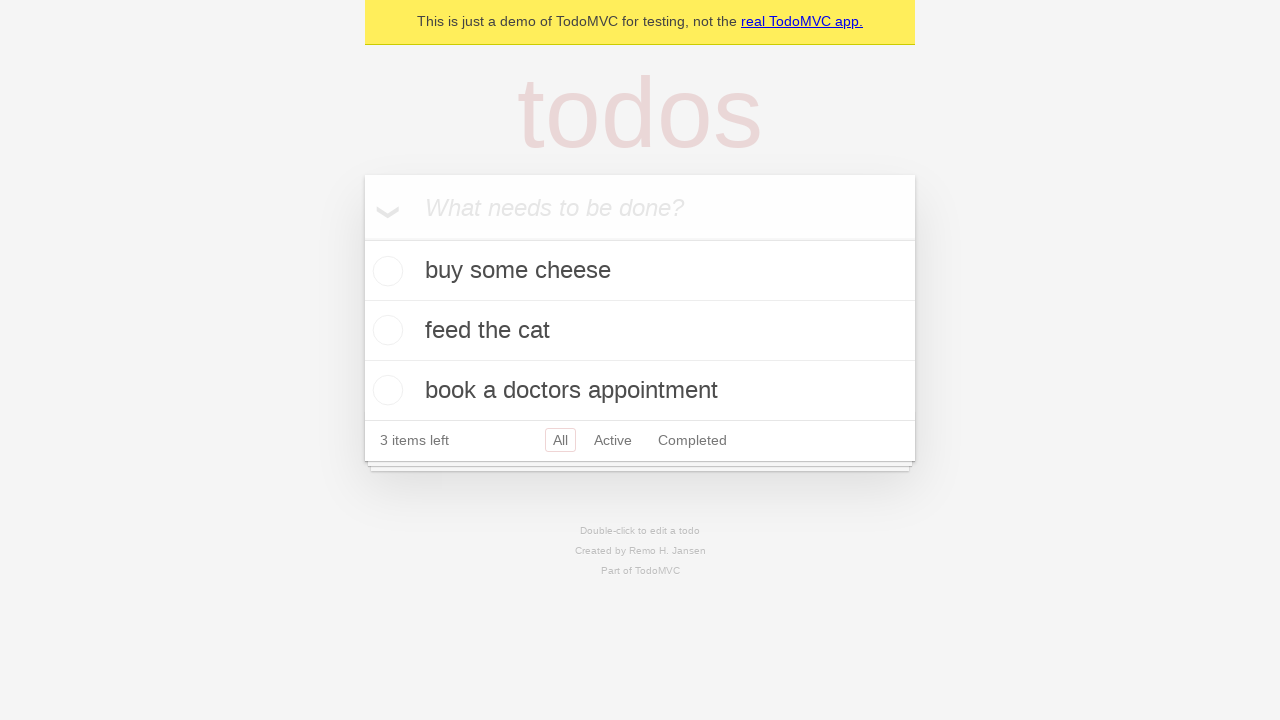

Checked the 'Mark all as complete' checkbox to mark all todos as completed at (362, 238) on internal:label="Mark all as complete"i
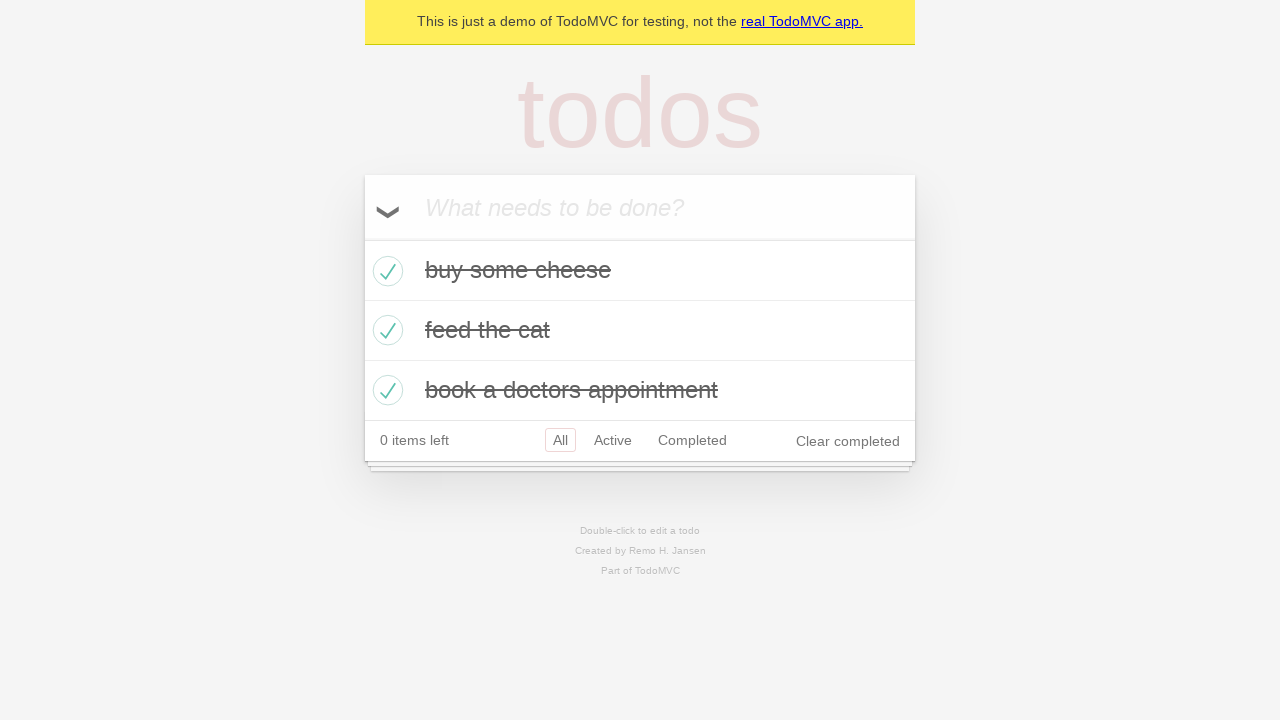

Unchecked the 'Mark all as complete' checkbox to clear completed state from all todos at (362, 238) on internal:label="Mark all as complete"i
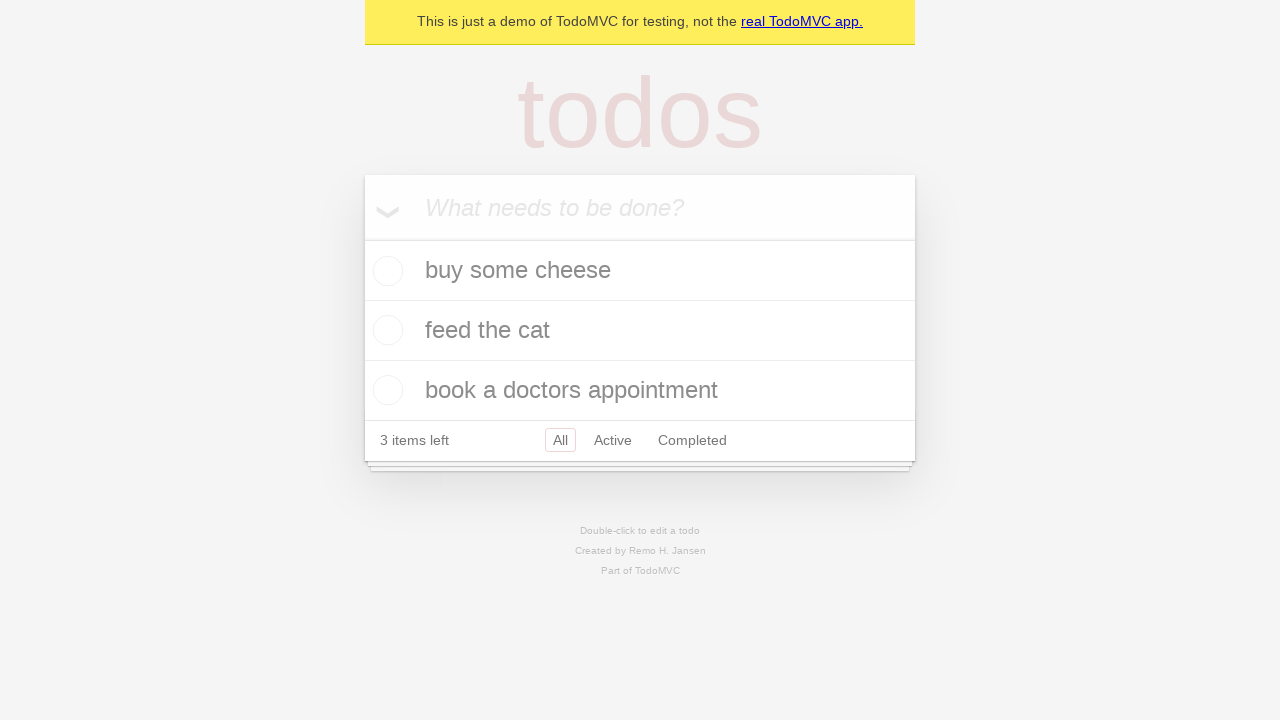

Verified that todo items are present in the DOM
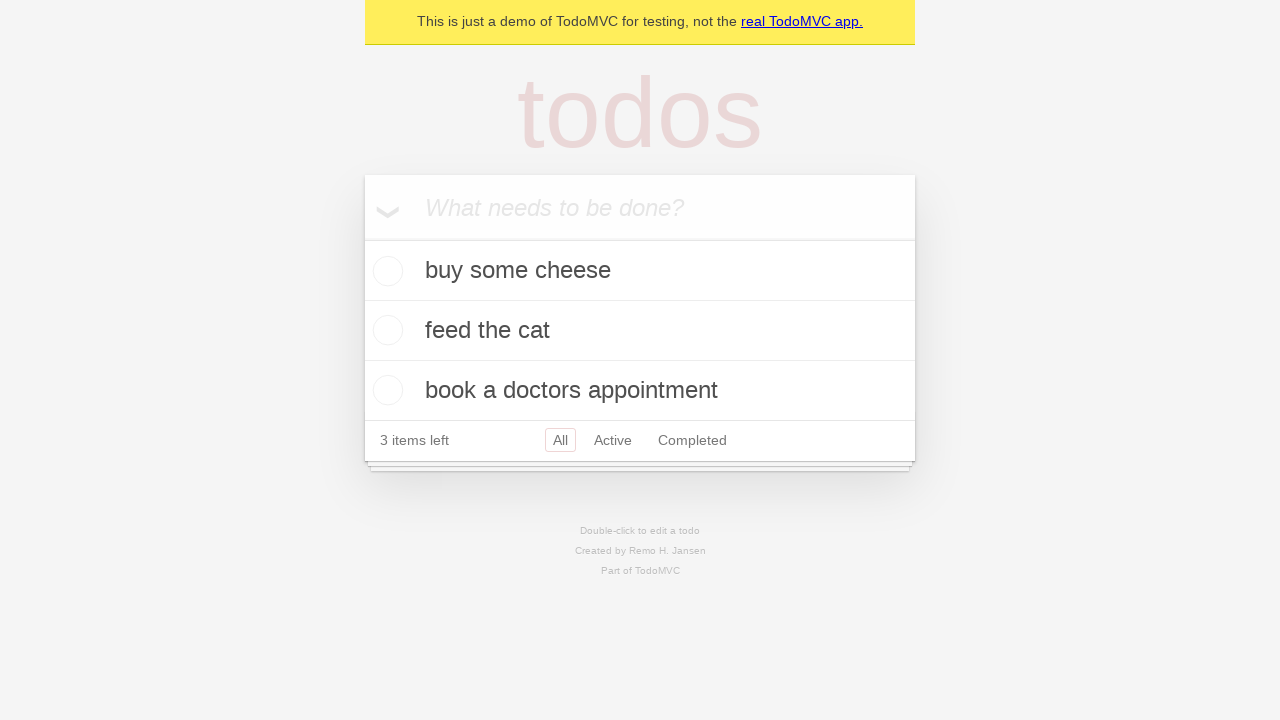

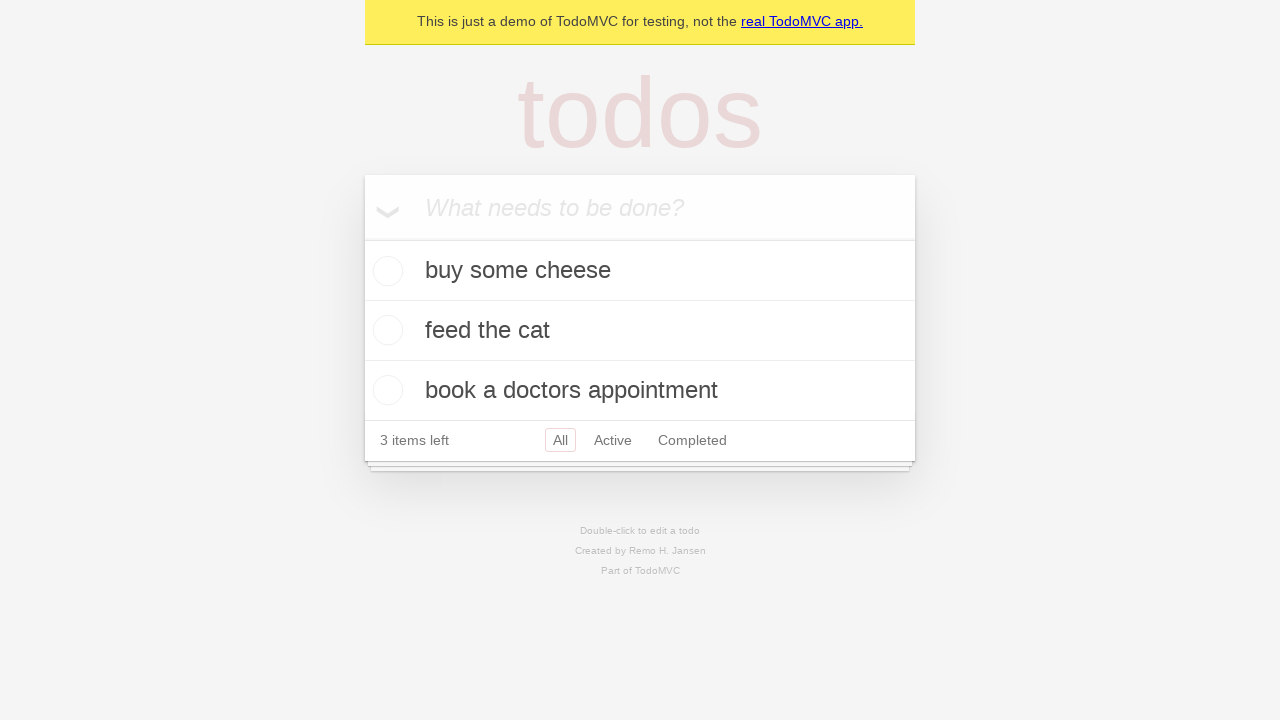